Tests search behavior when selecting cities - verifies the search flow works with available dropdown options

Starting URL: https://blazedemo.com

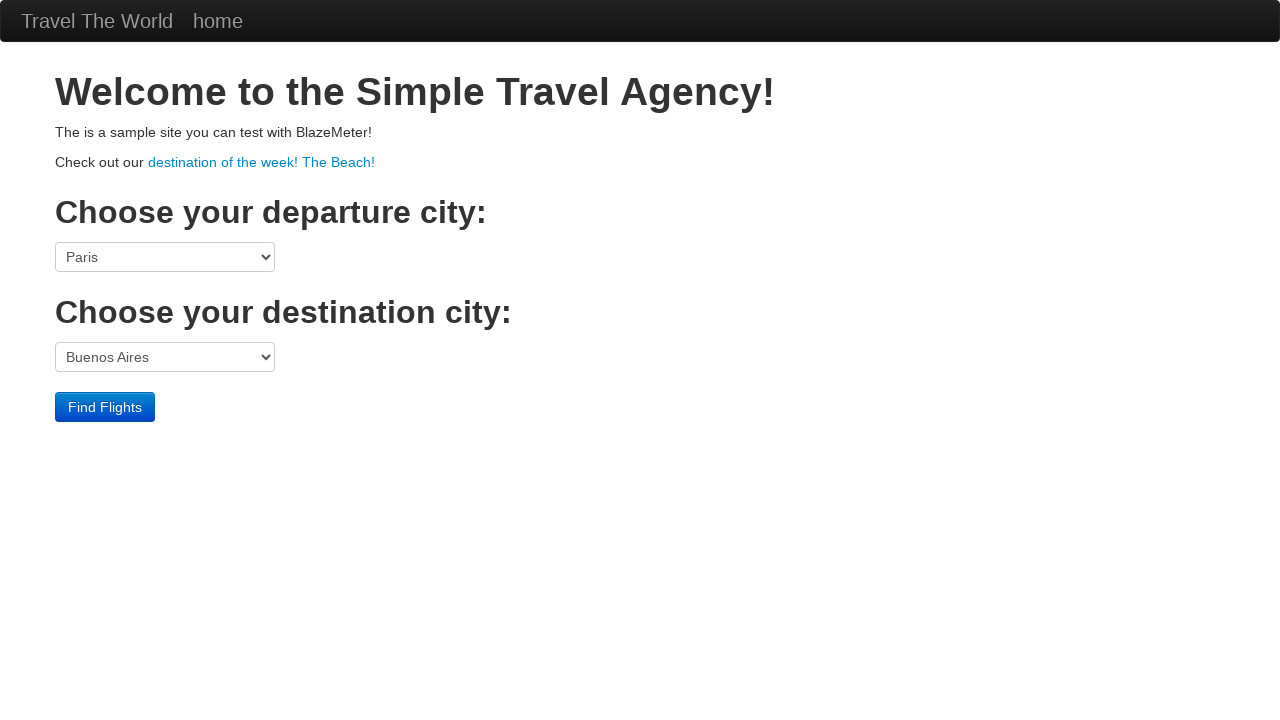

Selected 'Boston' from departure city dropdown on select[name='fromPort']
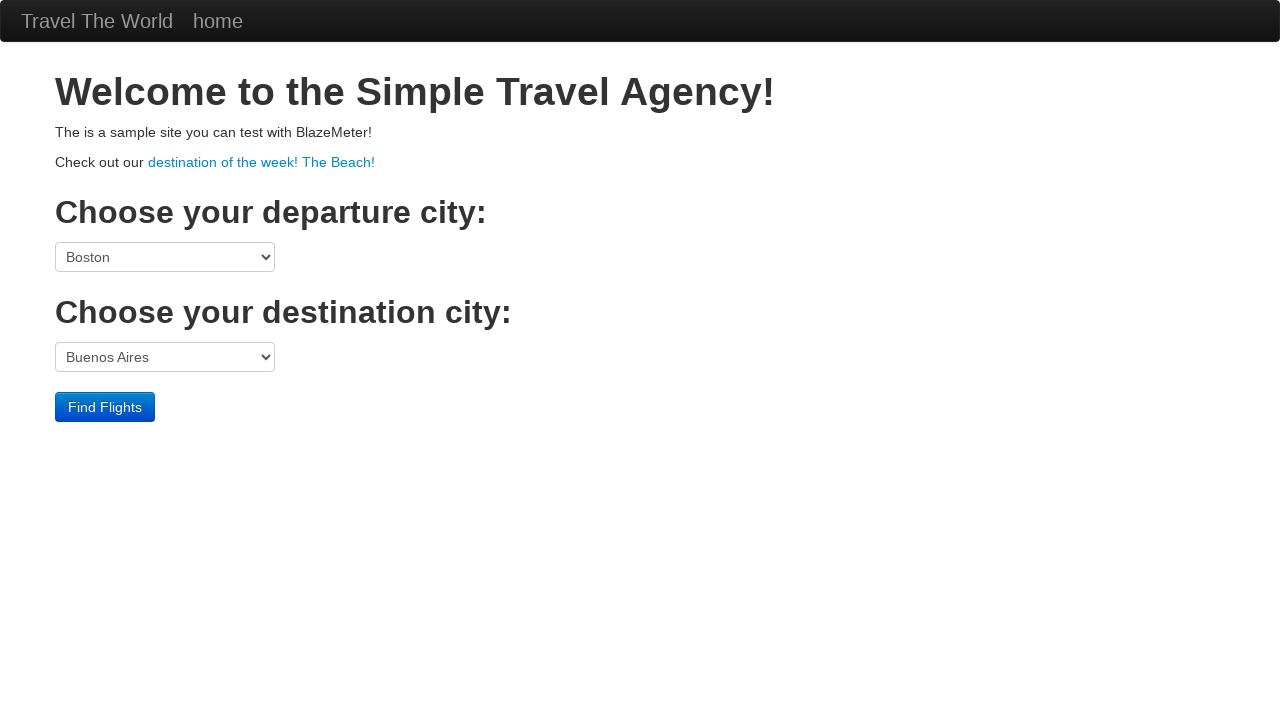

Selected 'Cairo' from destination city dropdown on select[name='toPort']
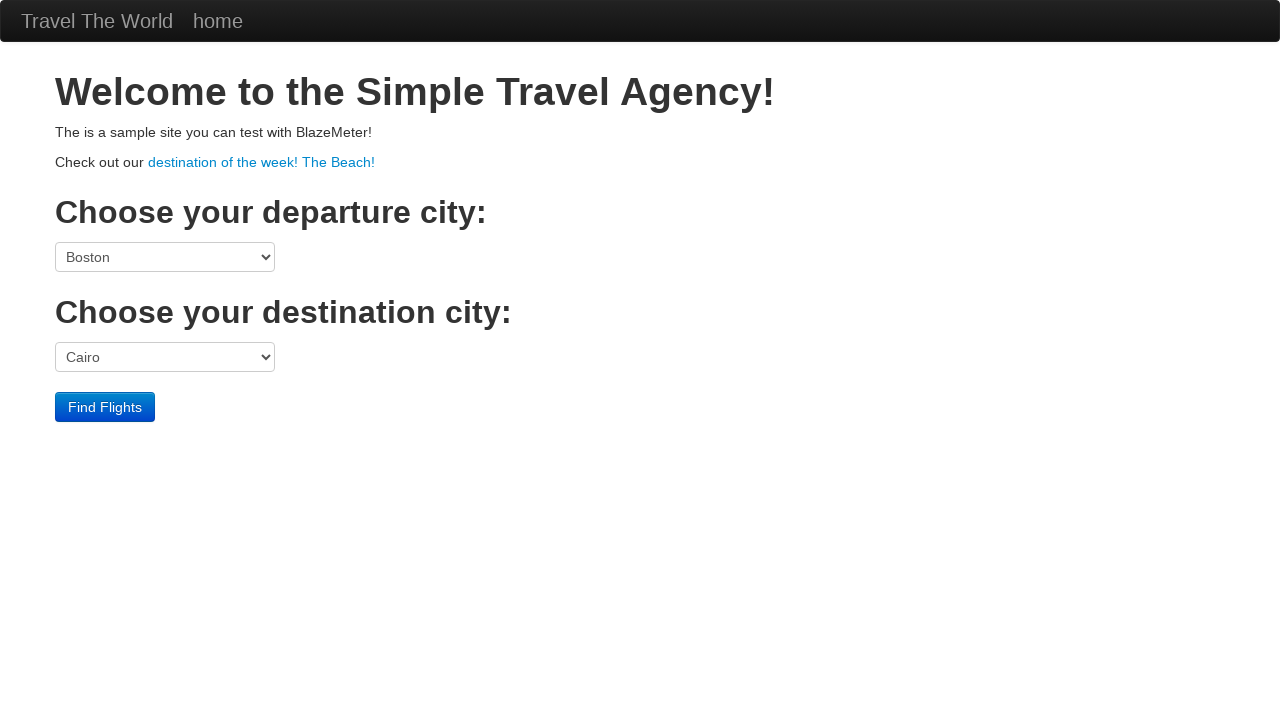

Clicked Find Flights button to search at (105, 407) on input[type='submit']
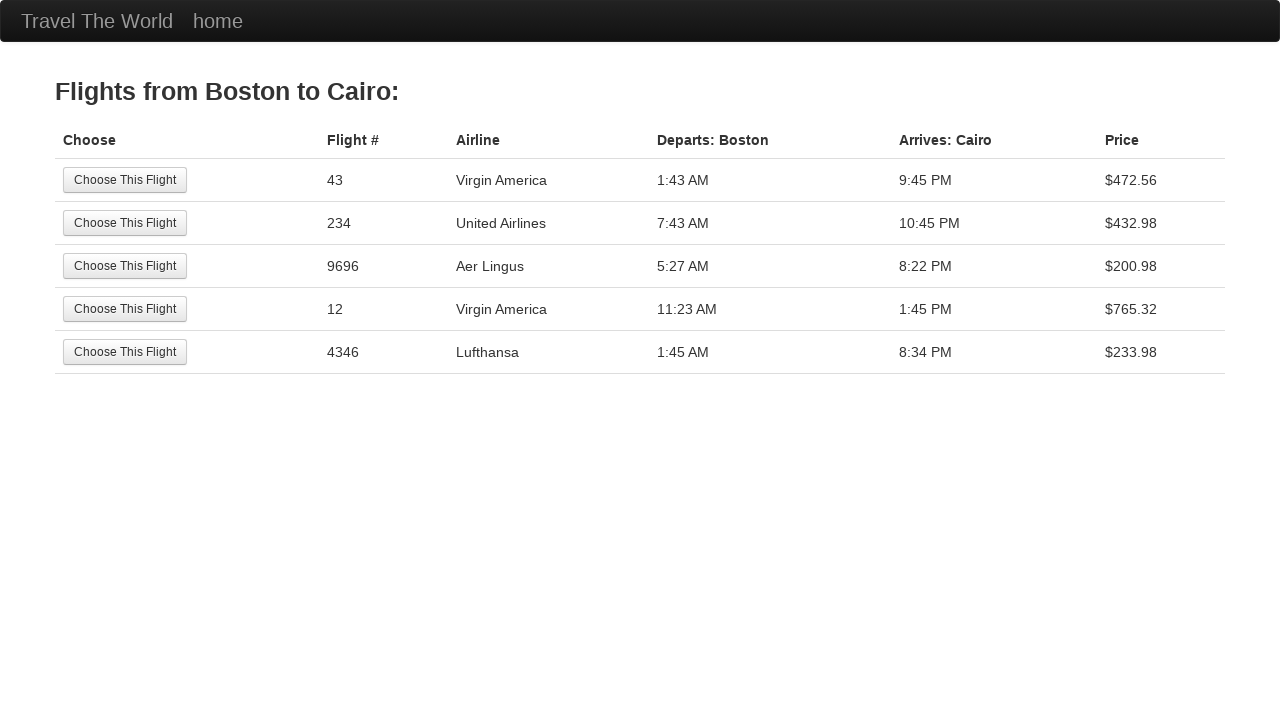

Results page loaded successfully
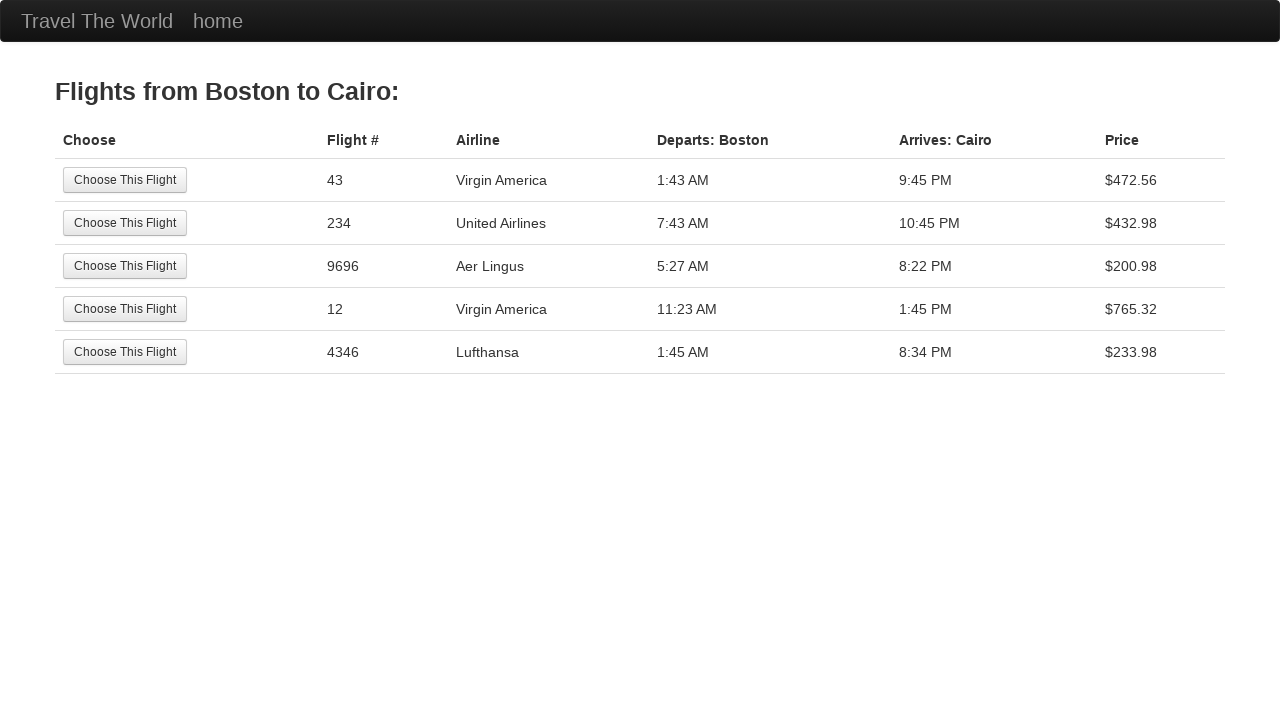

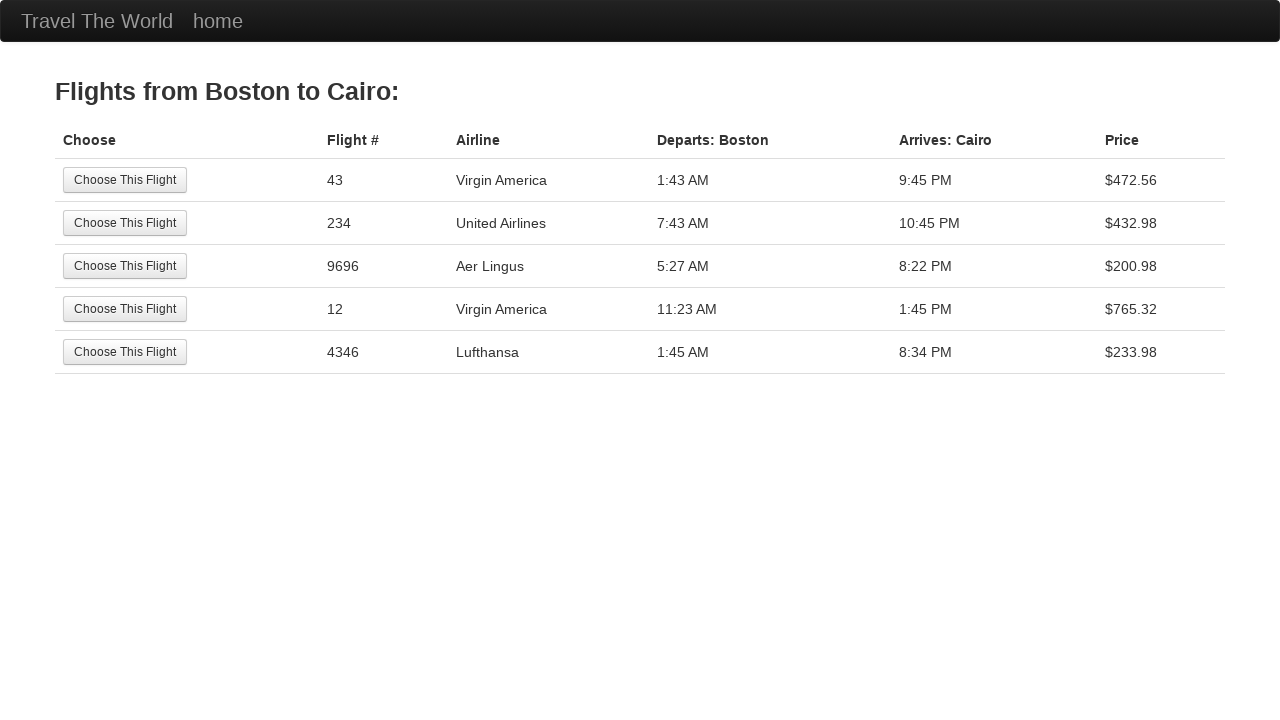